Tests tooltip functionality by hovering over an input field and verifying the tooltip content appears

Starting URL: https://automationfc.github.io/jquery-tooltip/

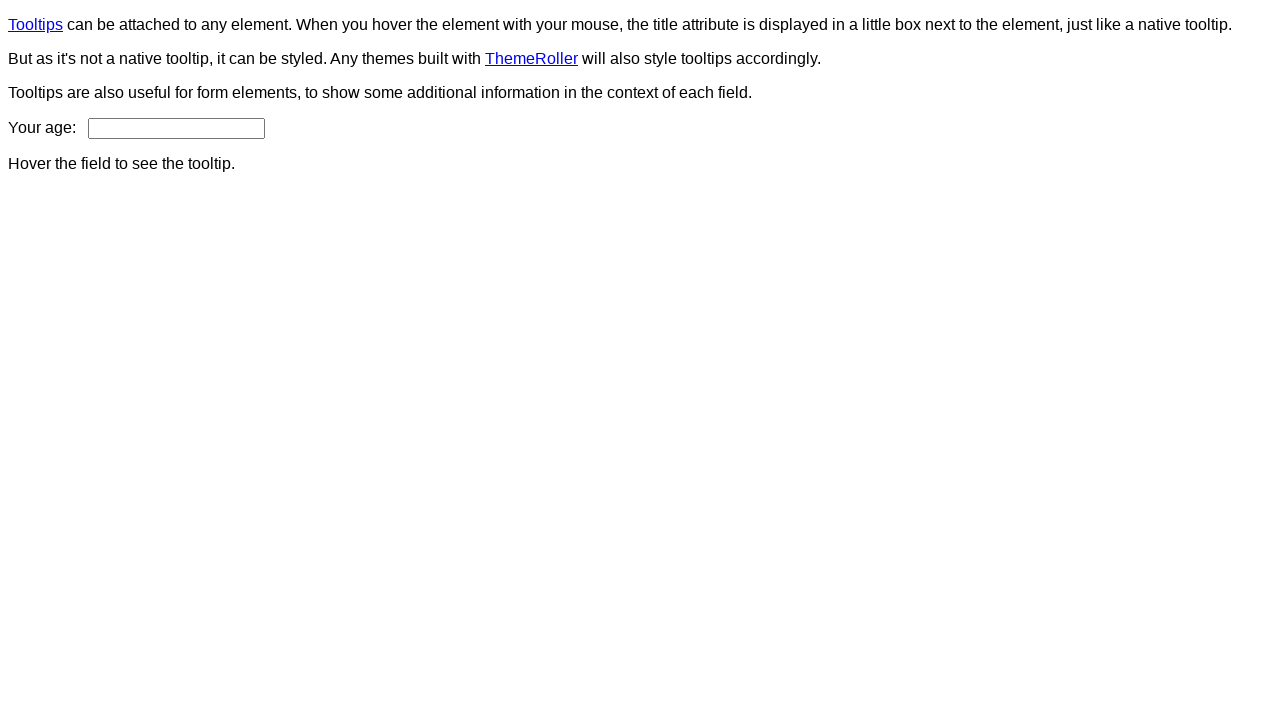

Hovered over age input field to trigger tooltip at (176, 128) on input#age
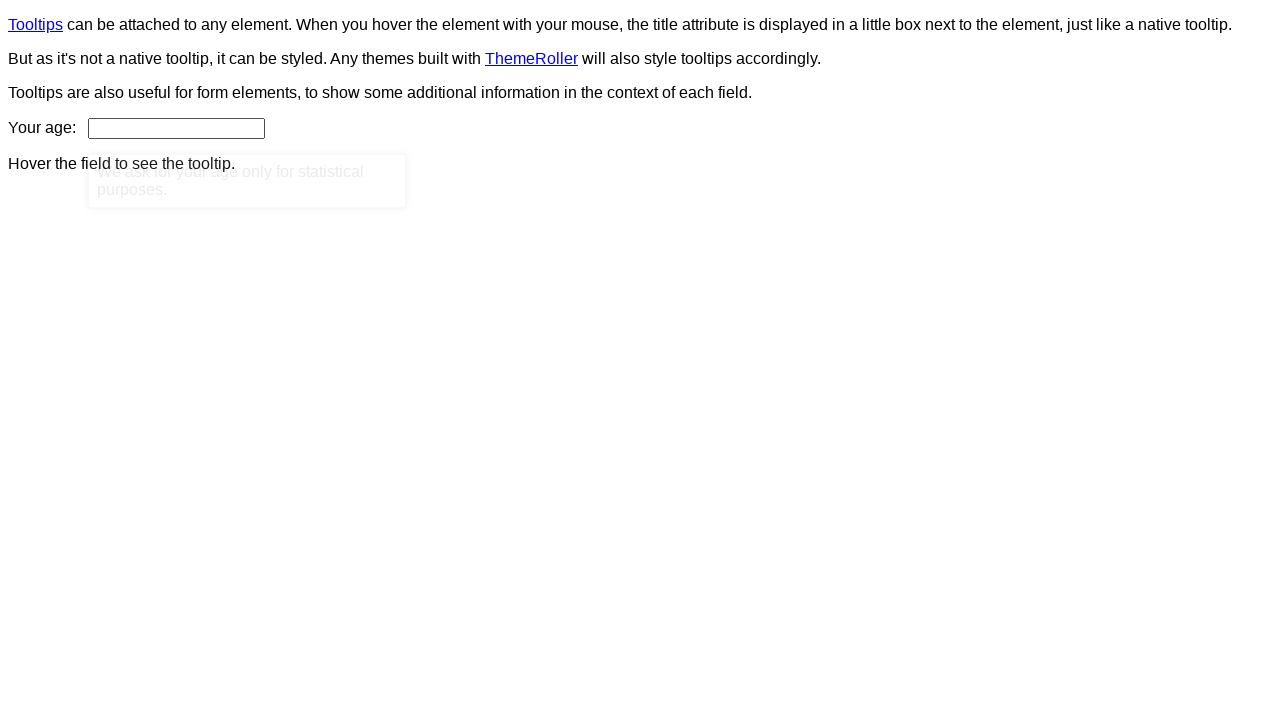

Tooltip element became visible
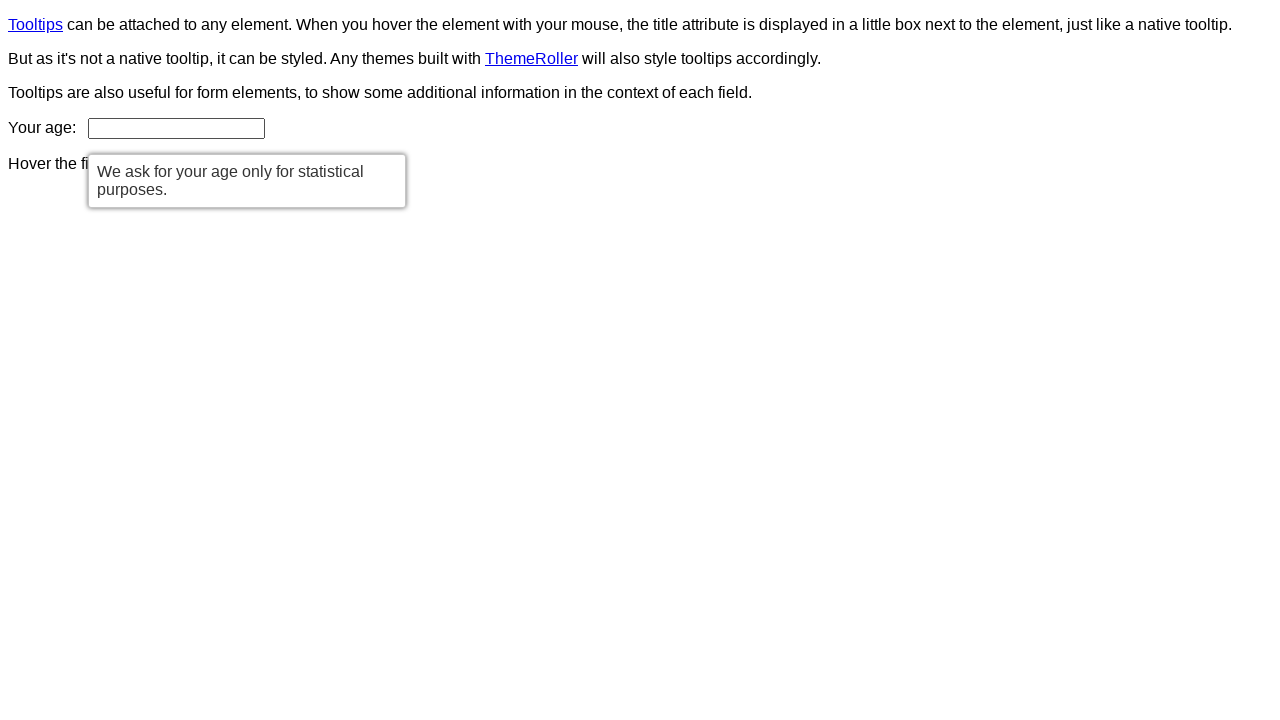

Verified tooltip is visible
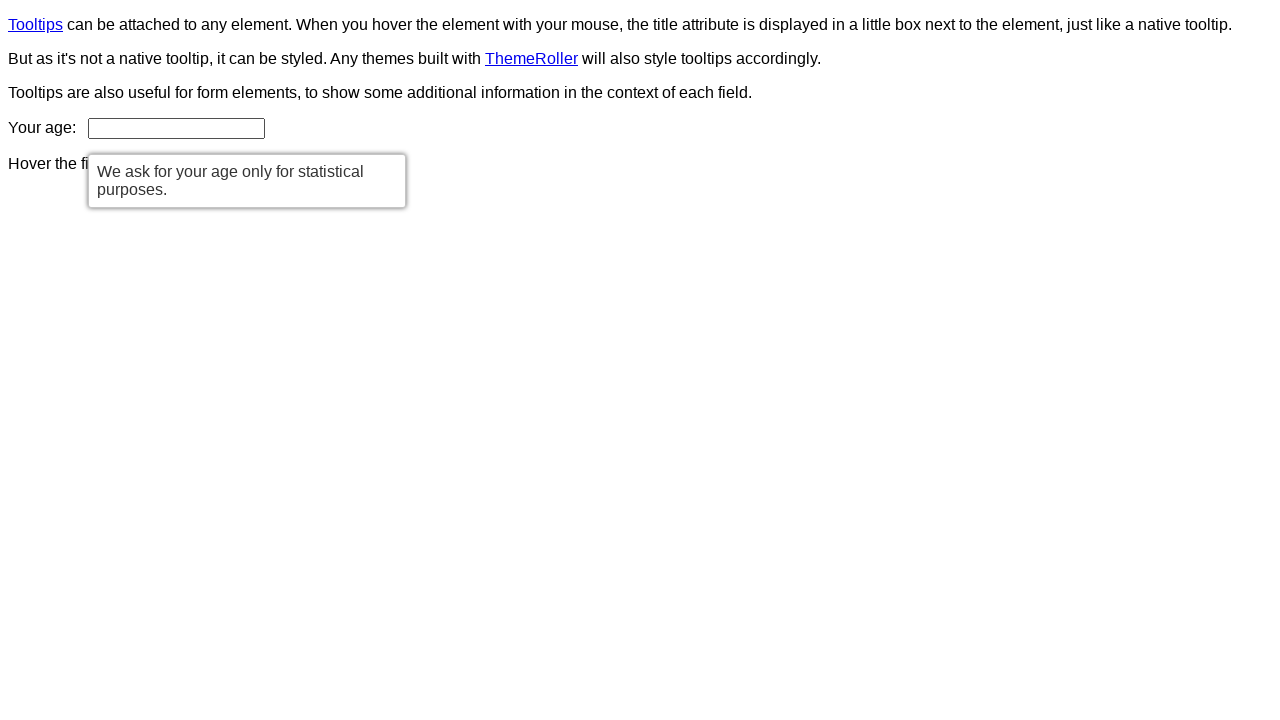

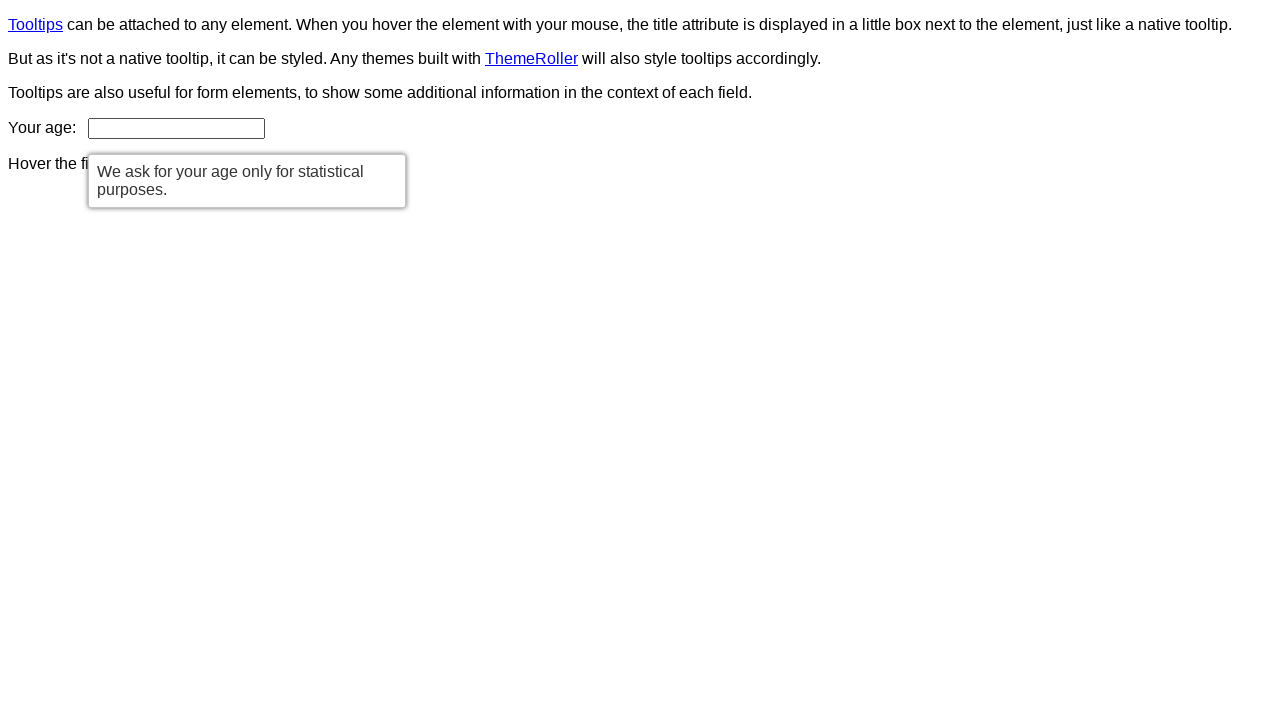